Tests opening a new browser window in Selenium 4 by navigating to a page, opening a new window, then navigating to a different page in that new window, and verifying two windows are open.

Starting URL: http://the-internet.herokuapp.com/windows

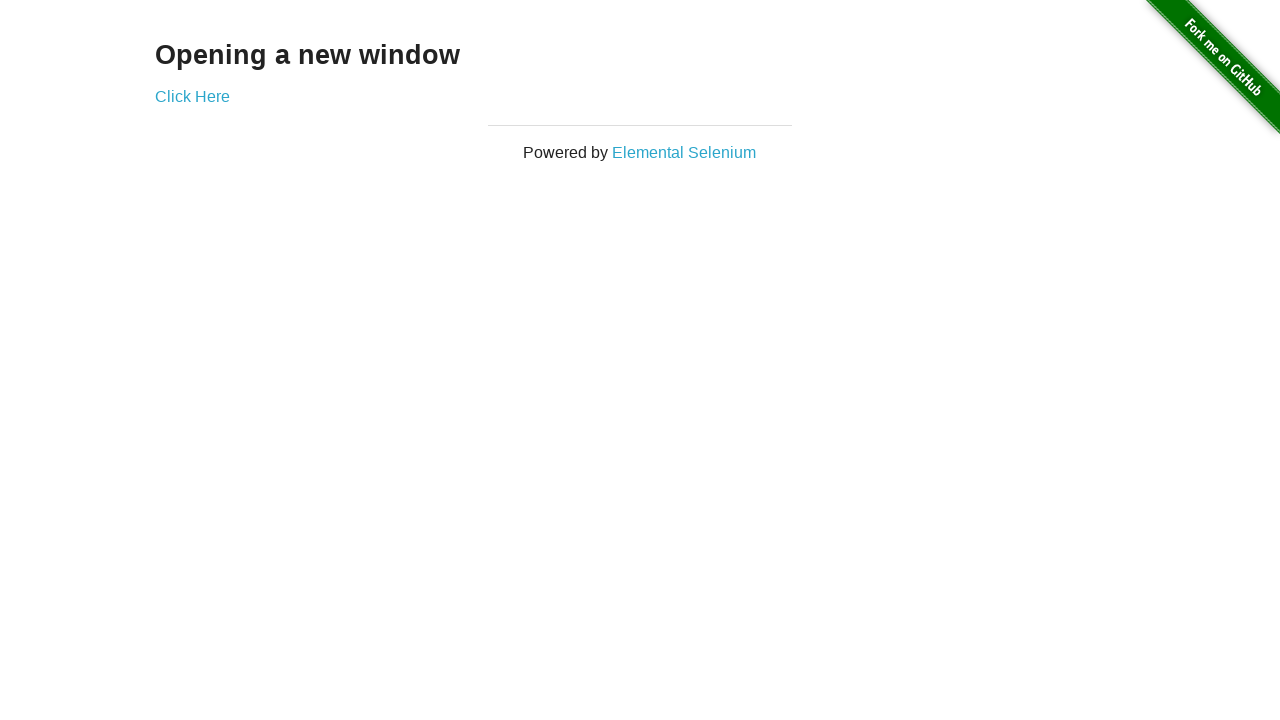

Opened a new browser window
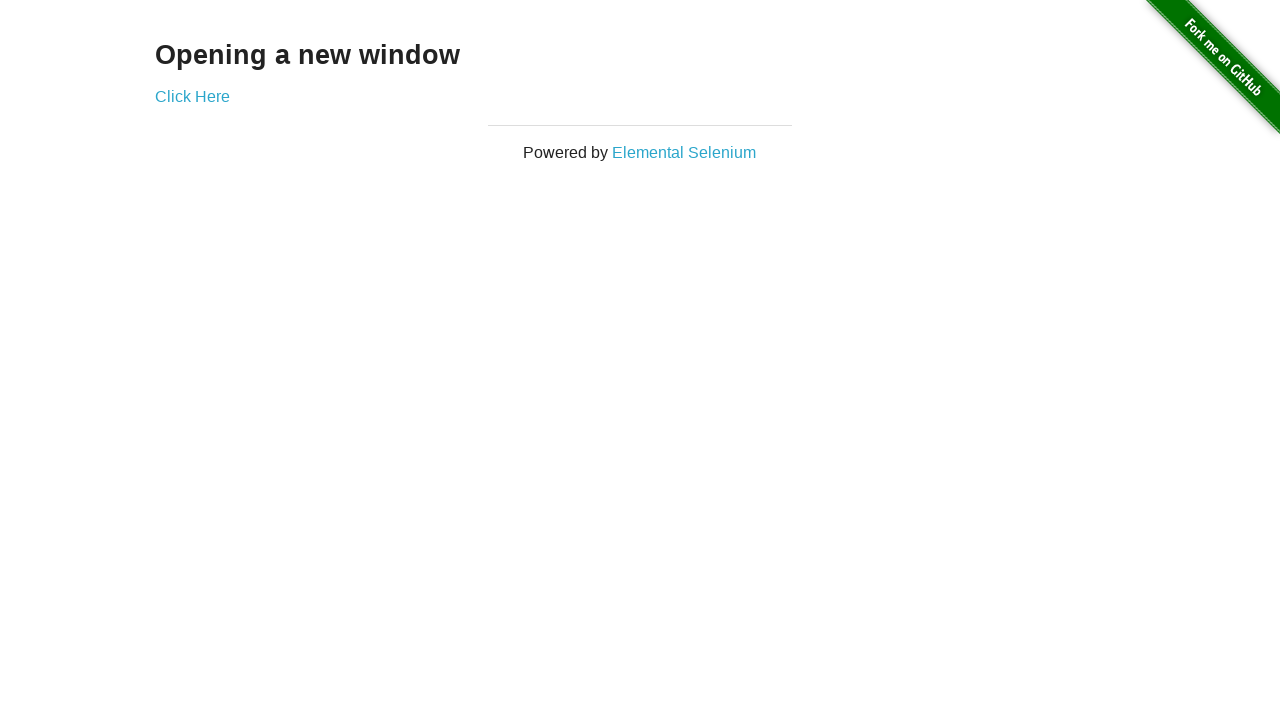

Navigated new window to typos page
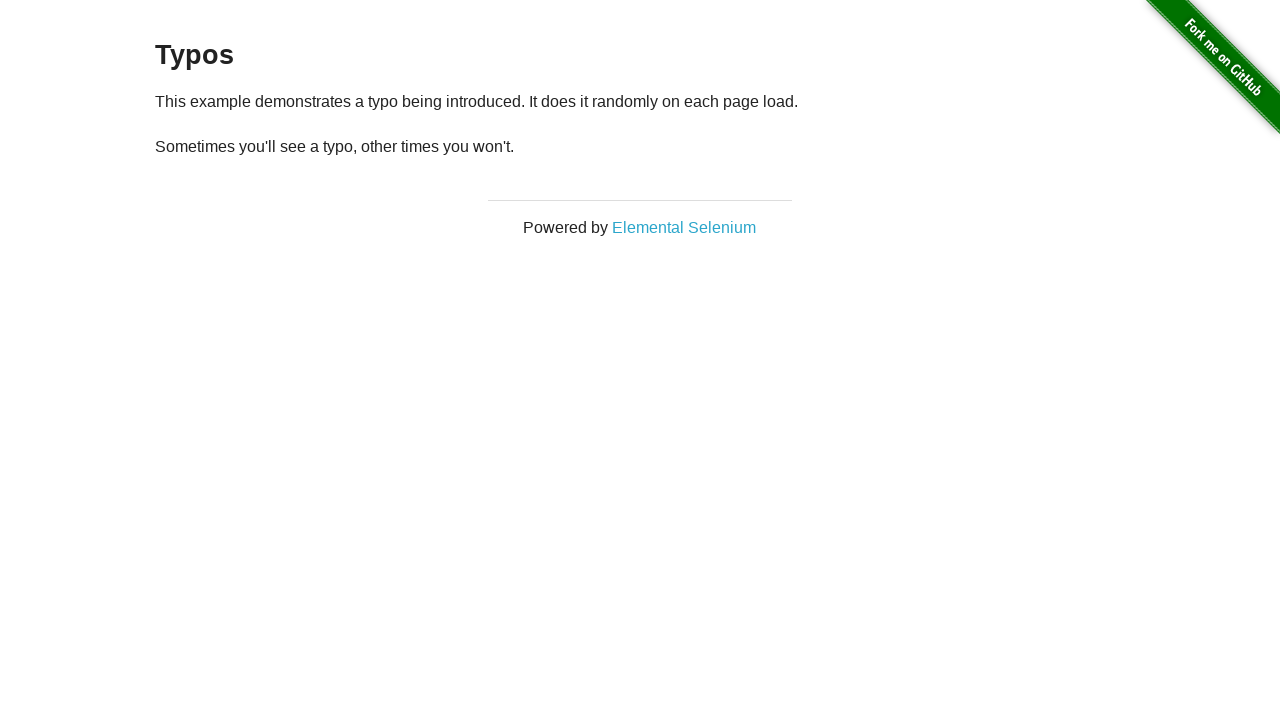

Typos page body element loaded
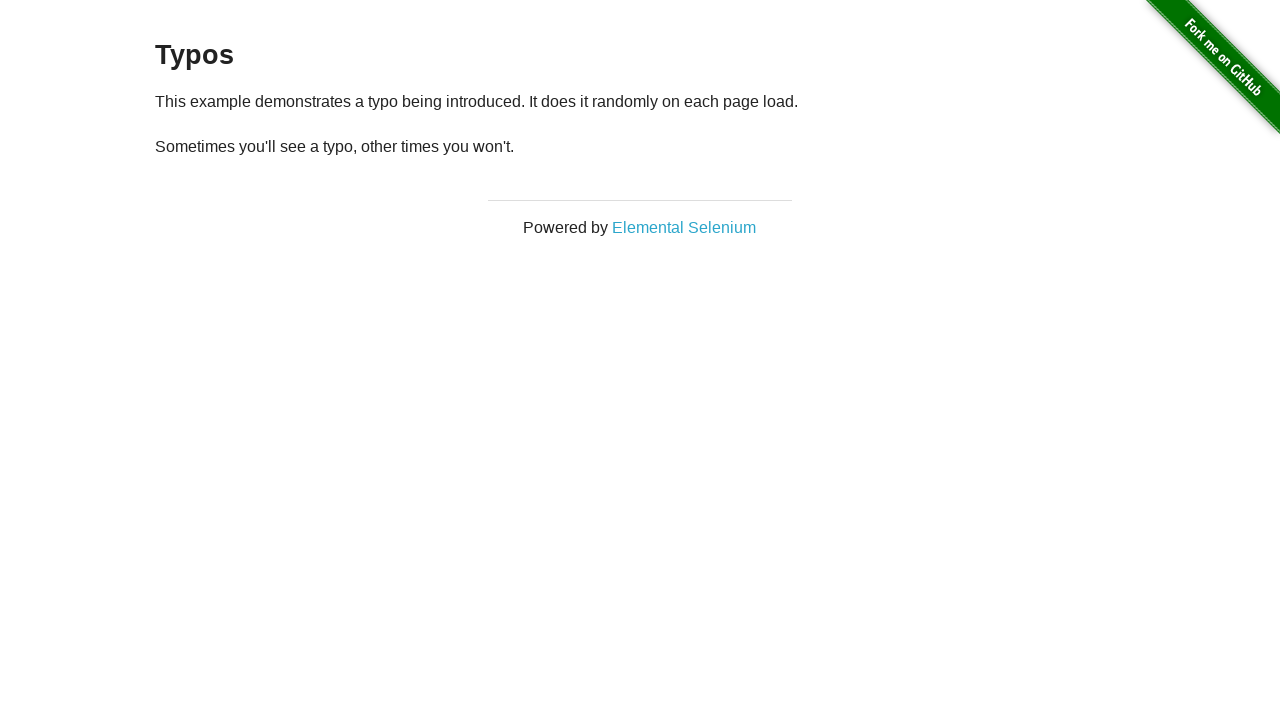

Verified that 2 windows are open
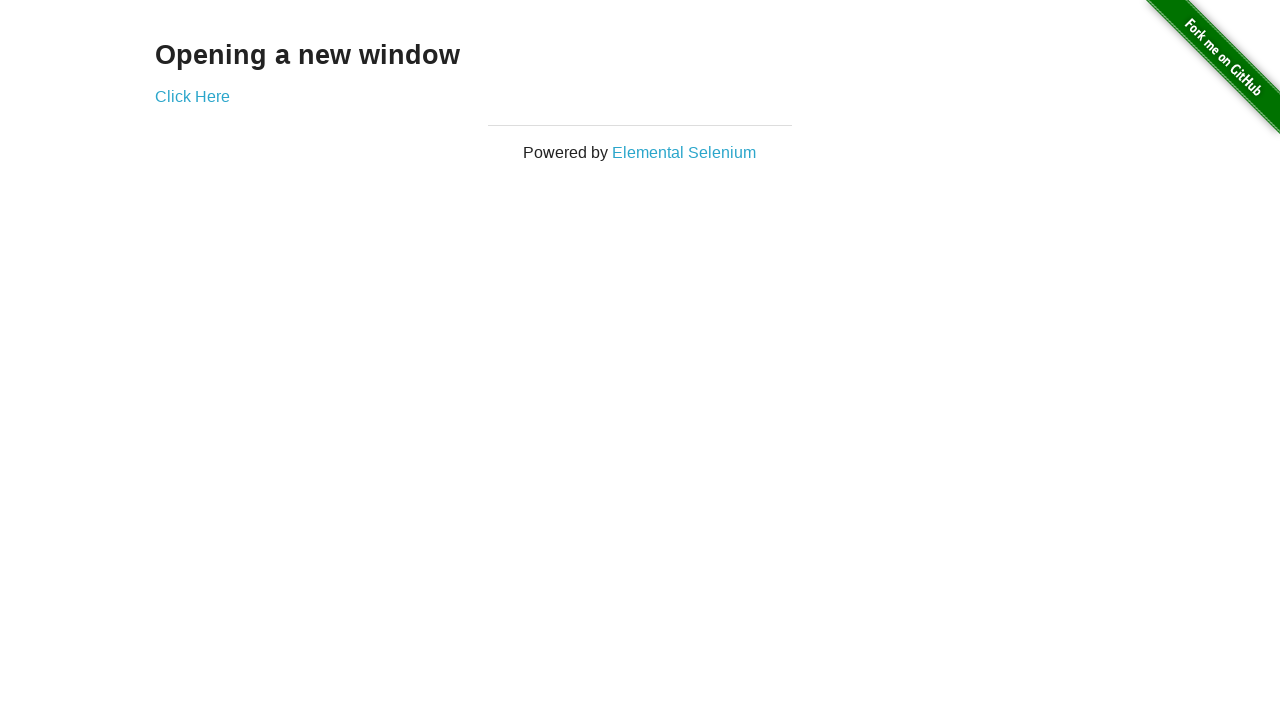

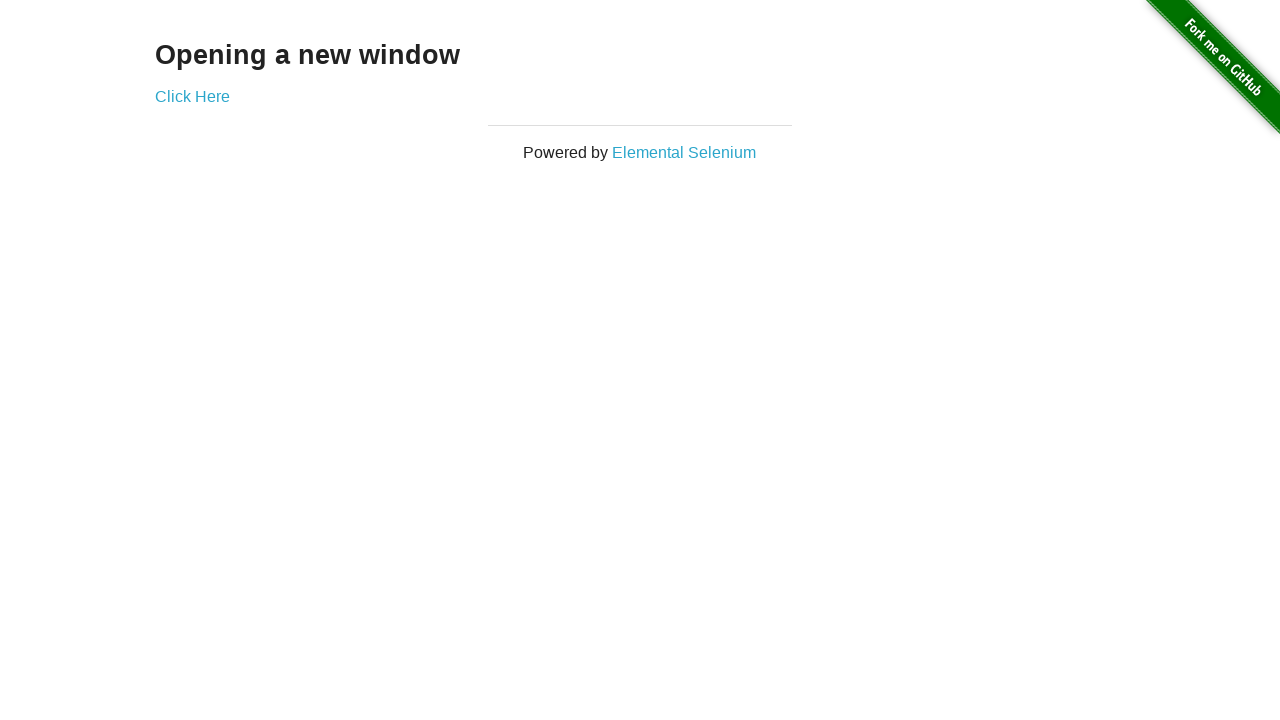